Tests that the page title is not null after performing a search query on the website

Starting URL: https://www.bricomart.es/

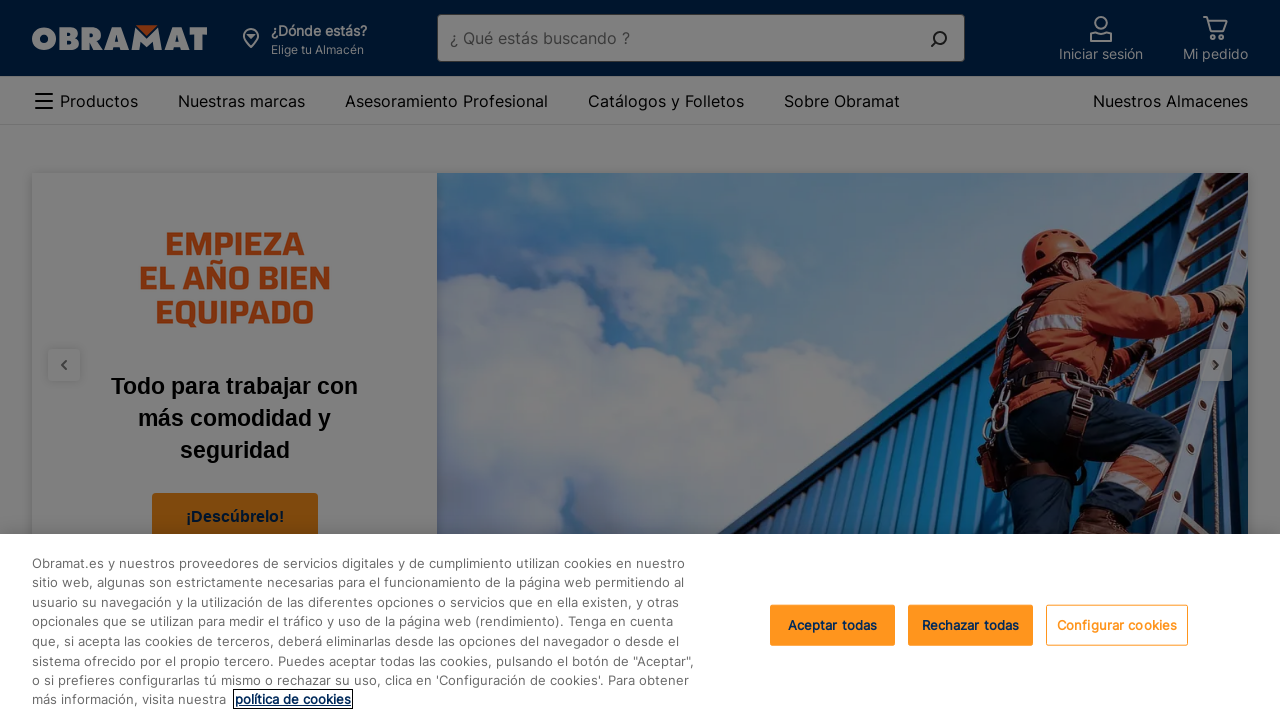

Filled search input with 'Cheese!' on input[name='q']
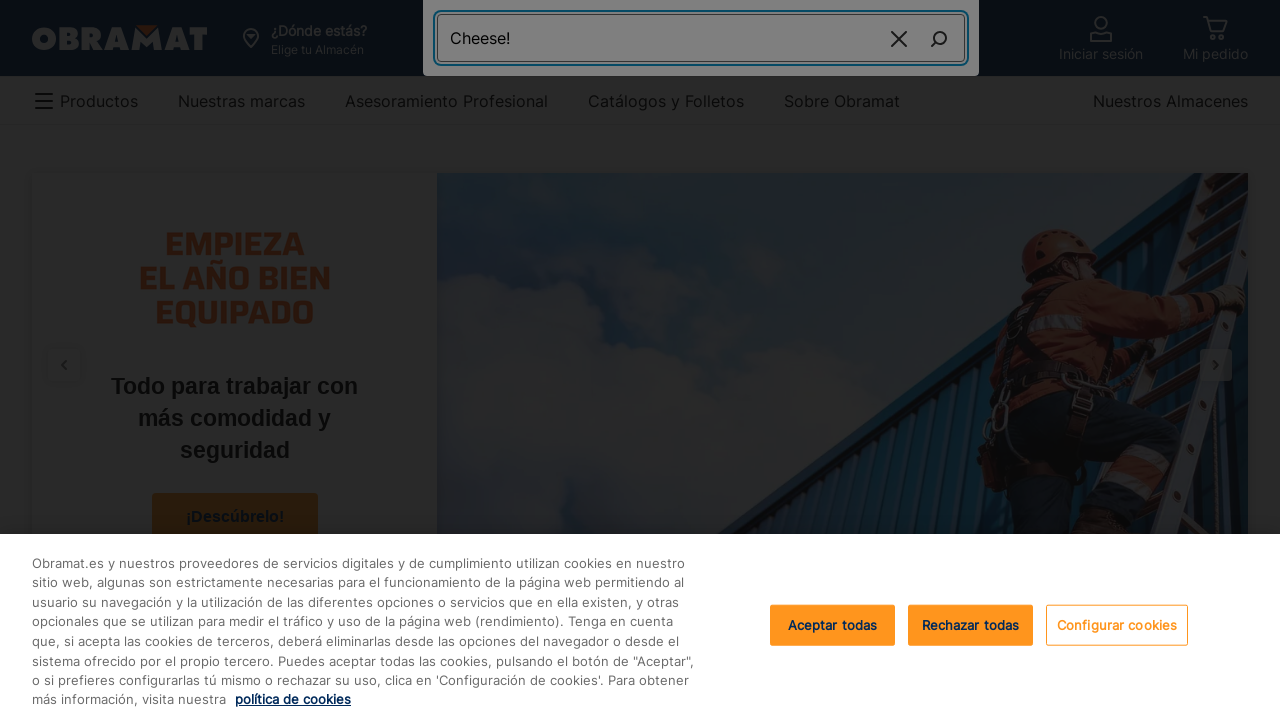

Pressed Enter to submit search form on input[name='q']
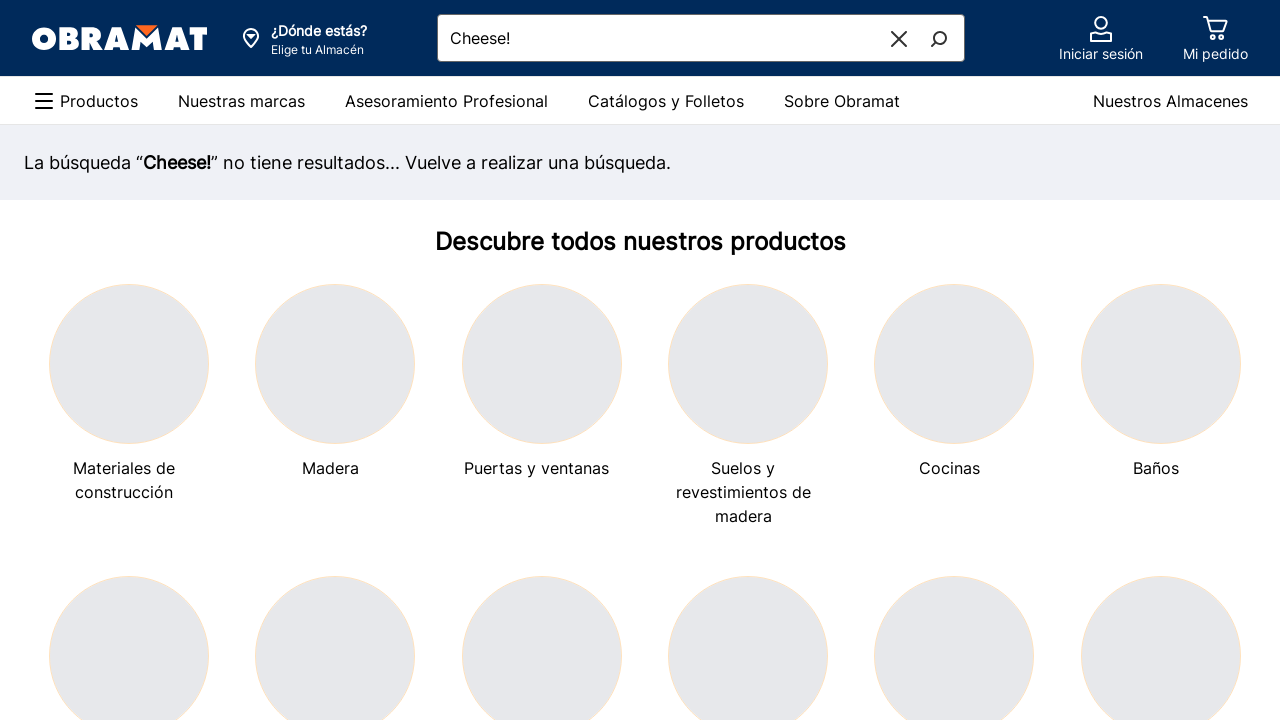

Waited for page to load (domcontentloaded)
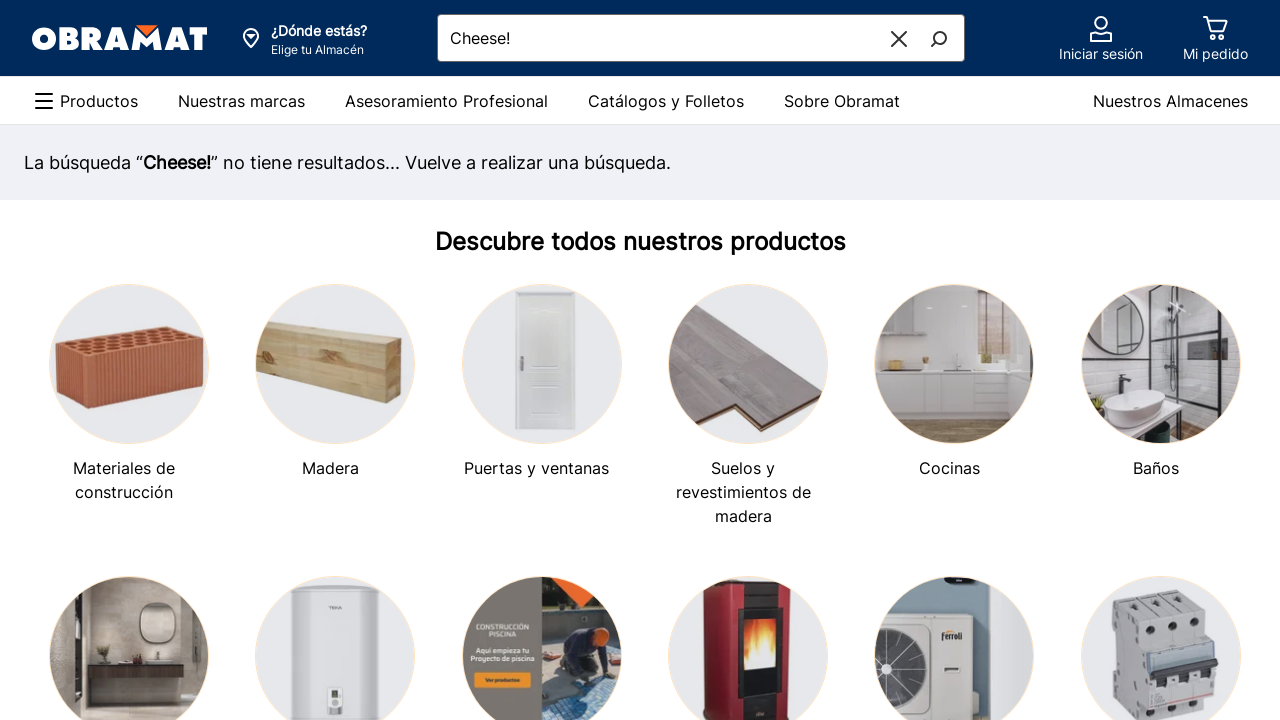

Verified that page title is not null
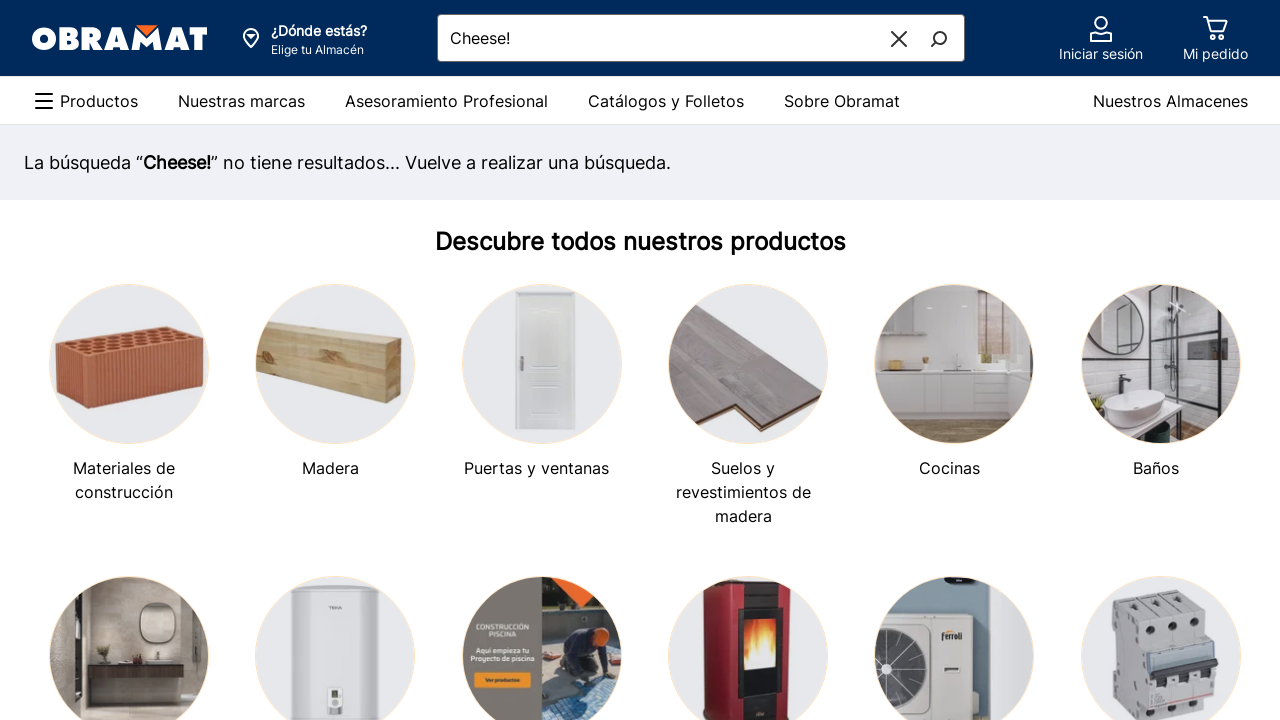

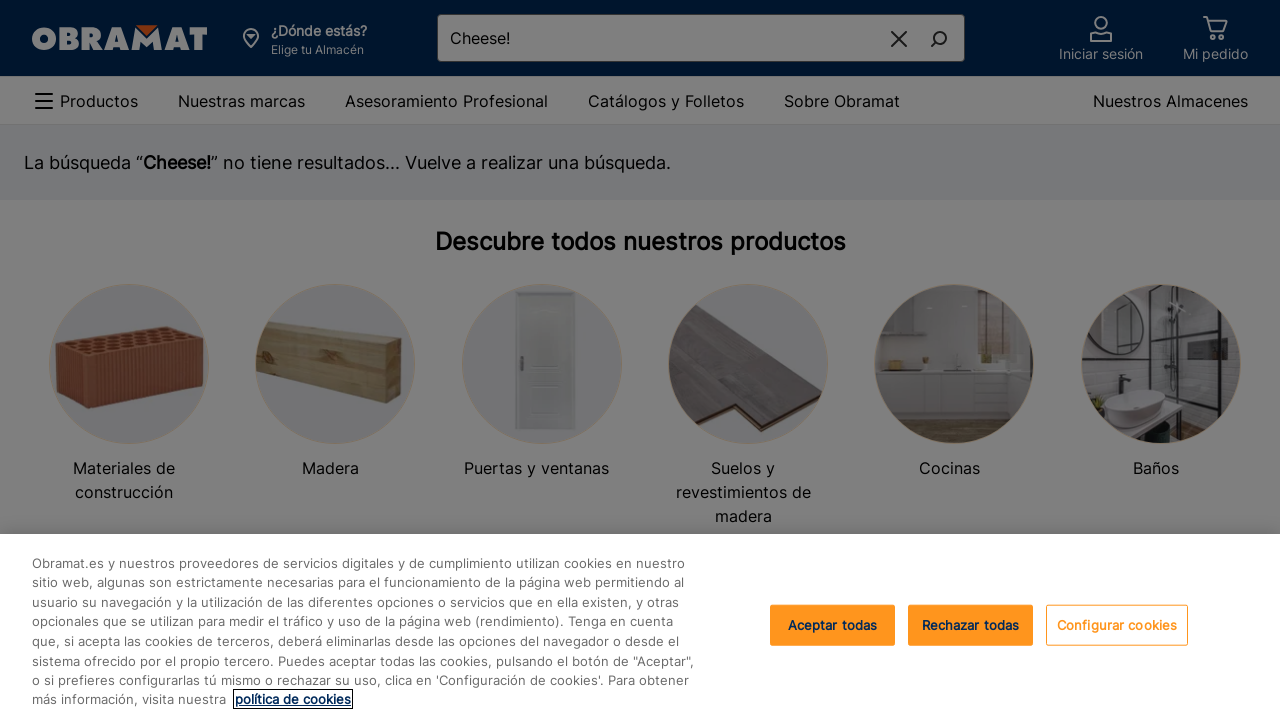